Navigates to YouTube homepage and maximizes the browser window

Starting URL: https://www.youtube.com/

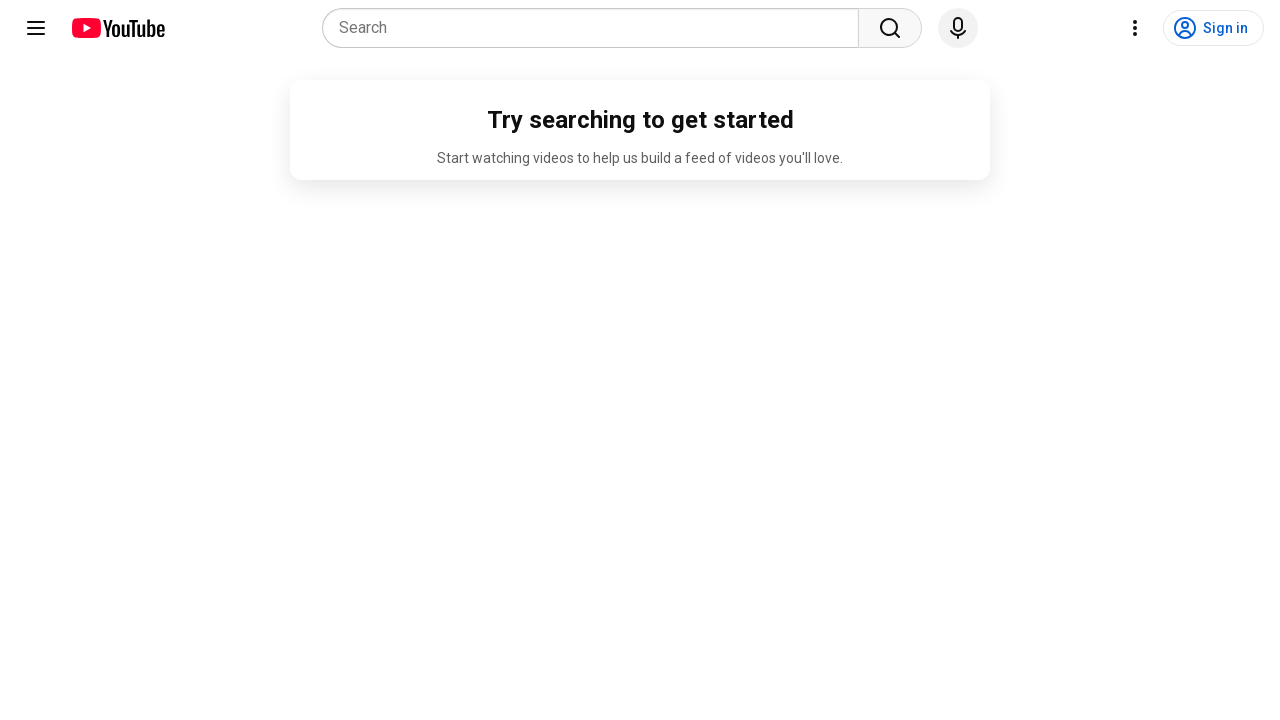

Set viewport size to 1920x1080
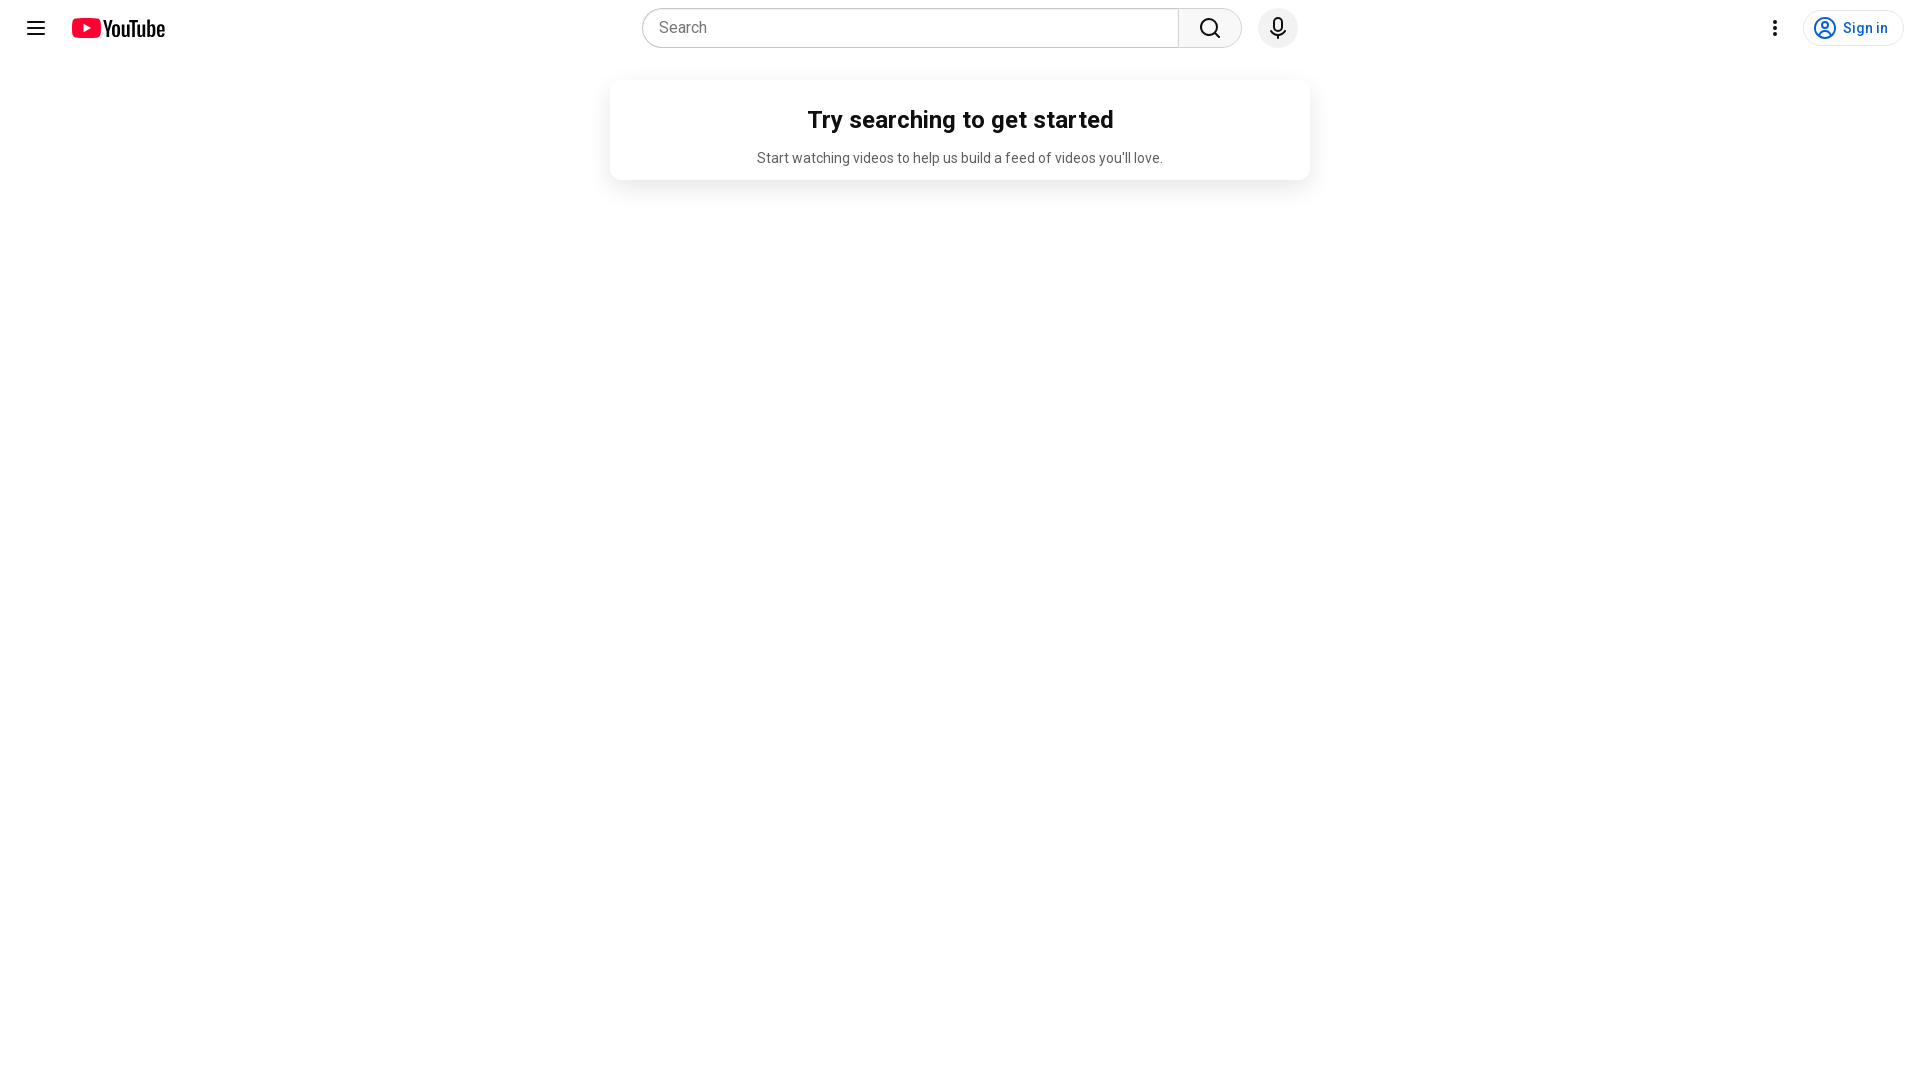

Waited for page to fully load (networkidle)
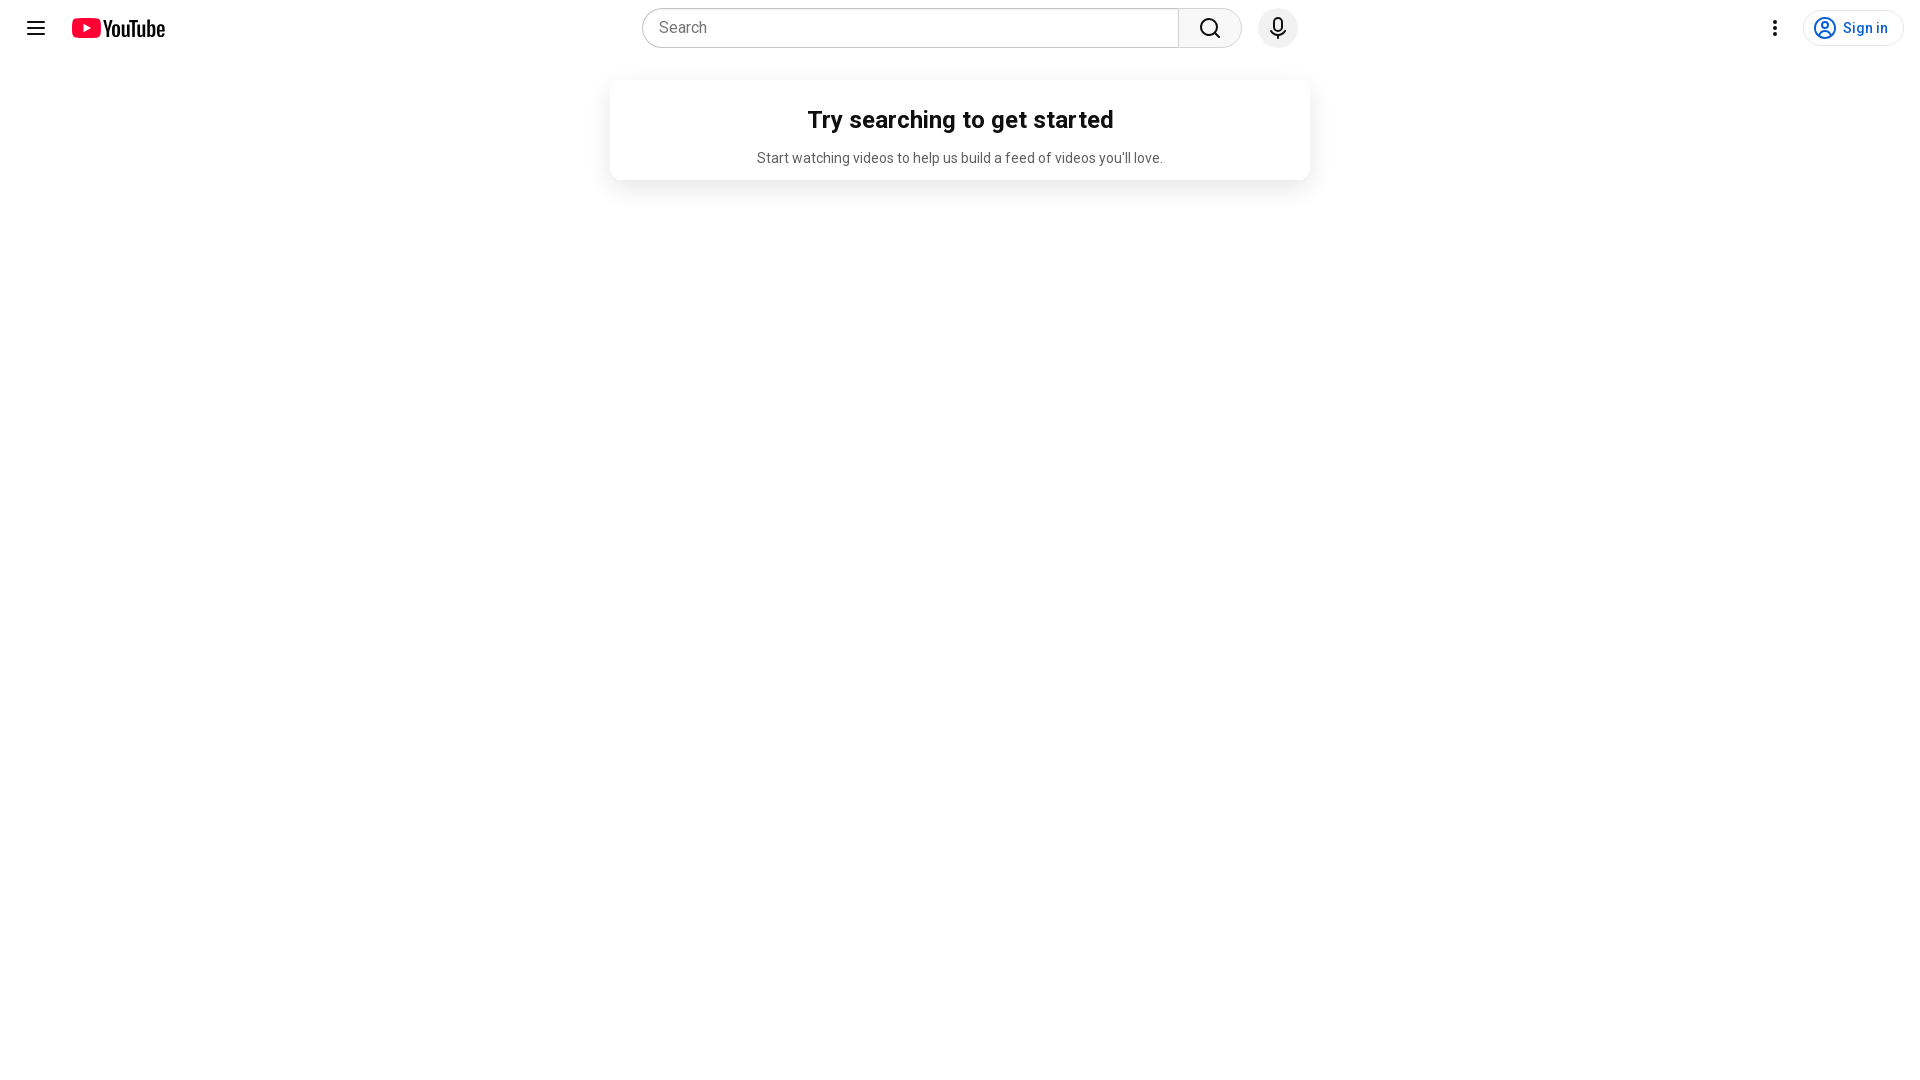

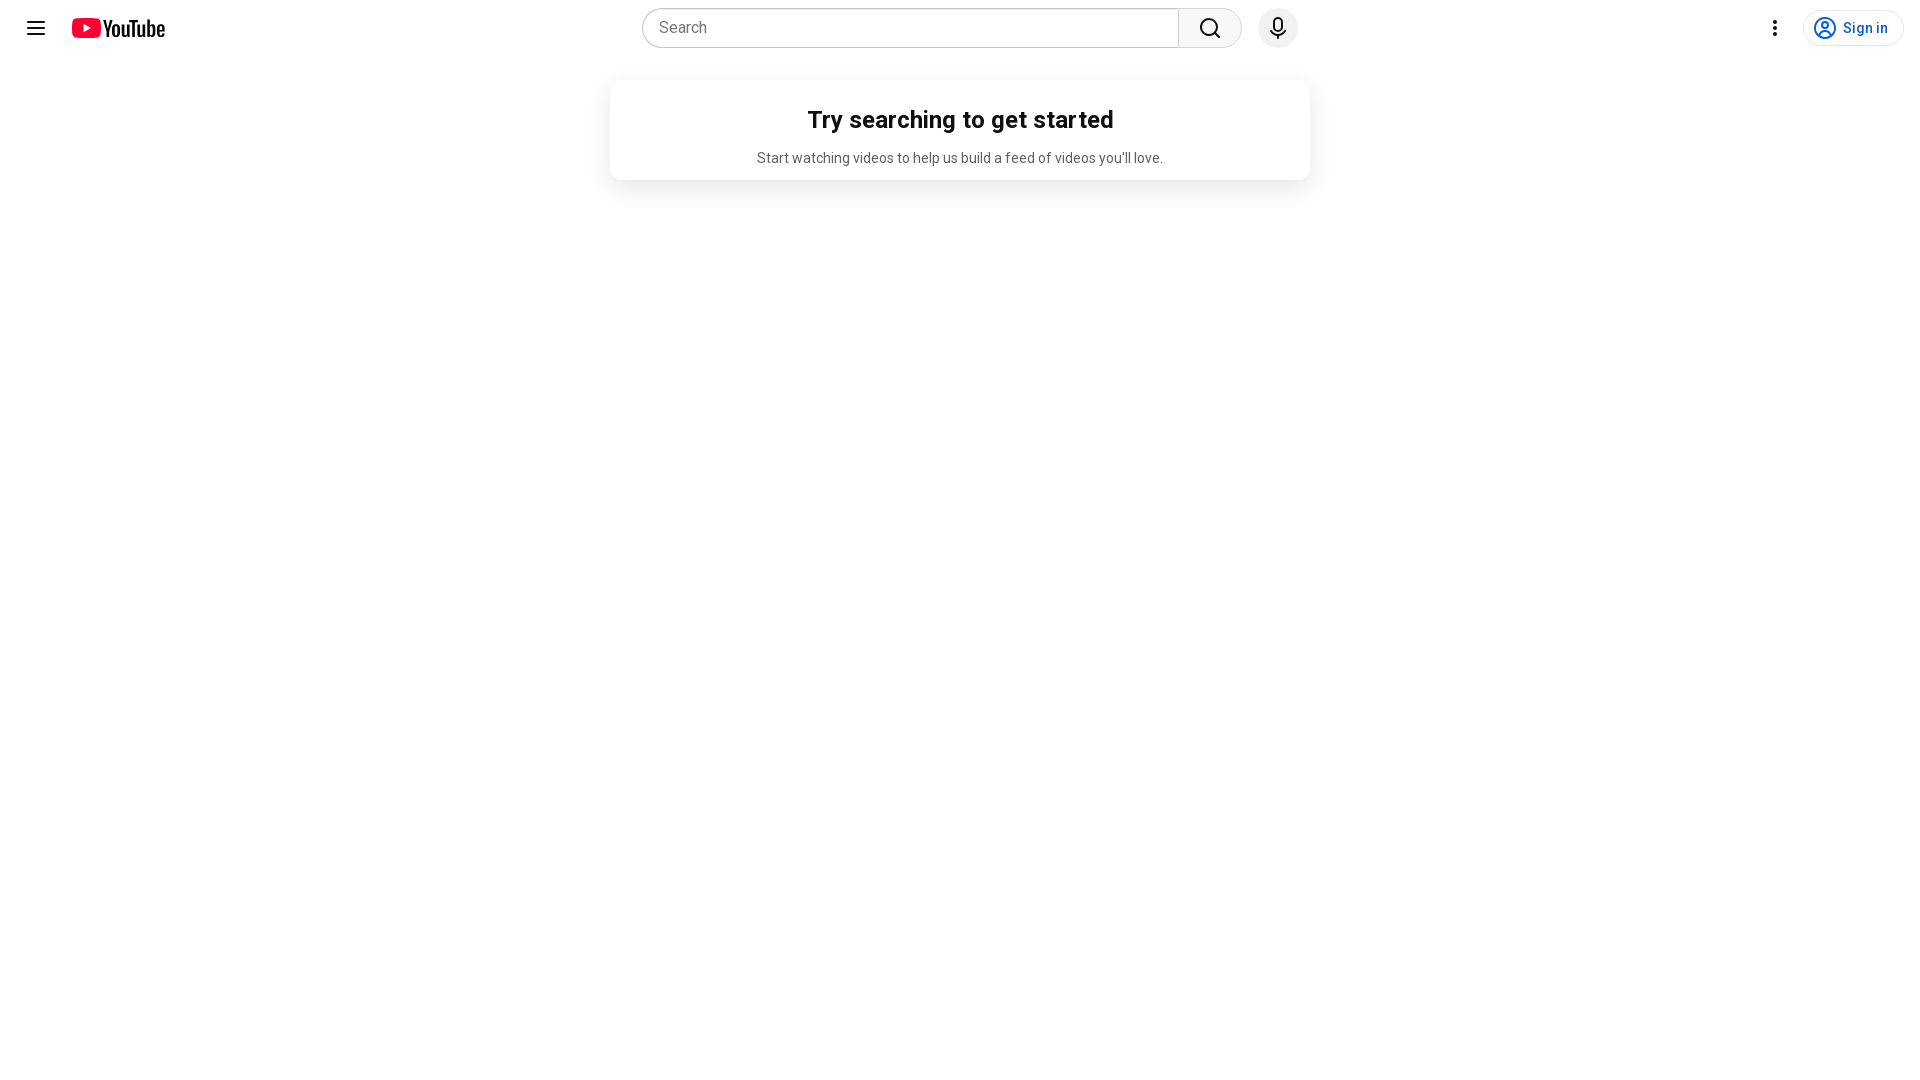